Demonstrates jQuery UI selectable functionality by selecting multiple items using click-and-drag and Ctrl+click interactions

Starting URL: https://jqueryui.com/selectable/

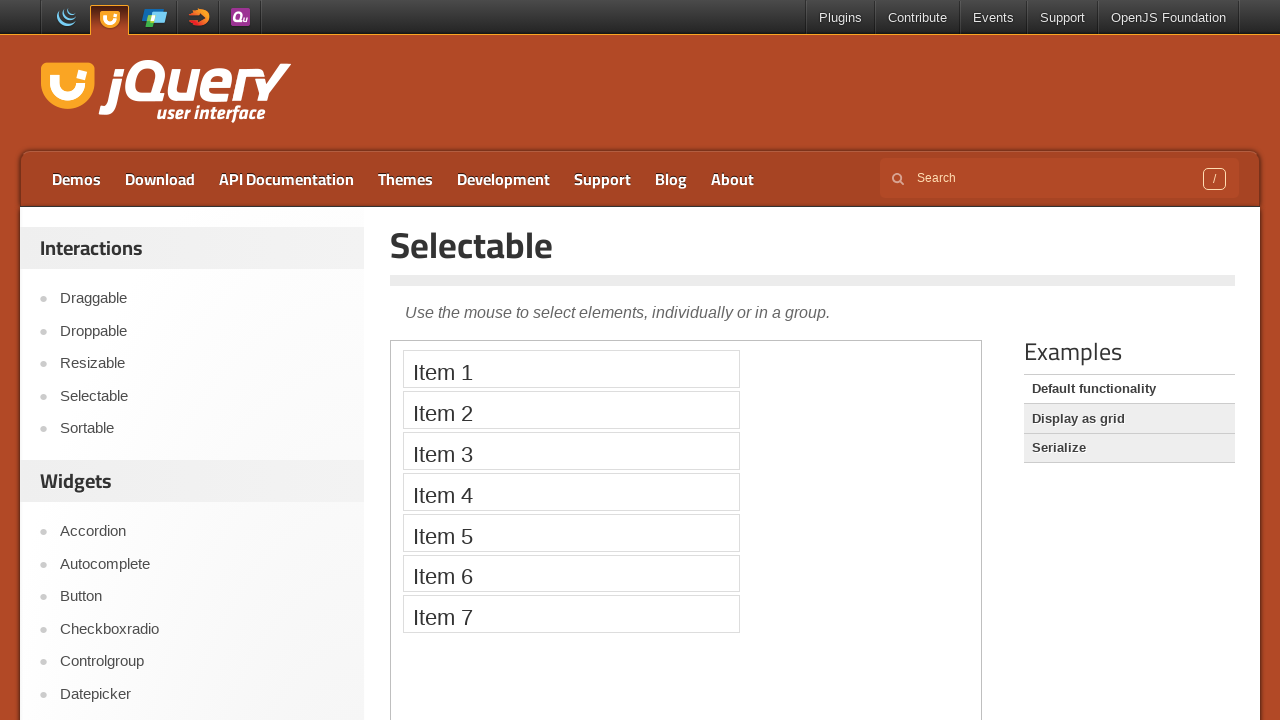

Waited for iframe to be available and located the selectable demo frame
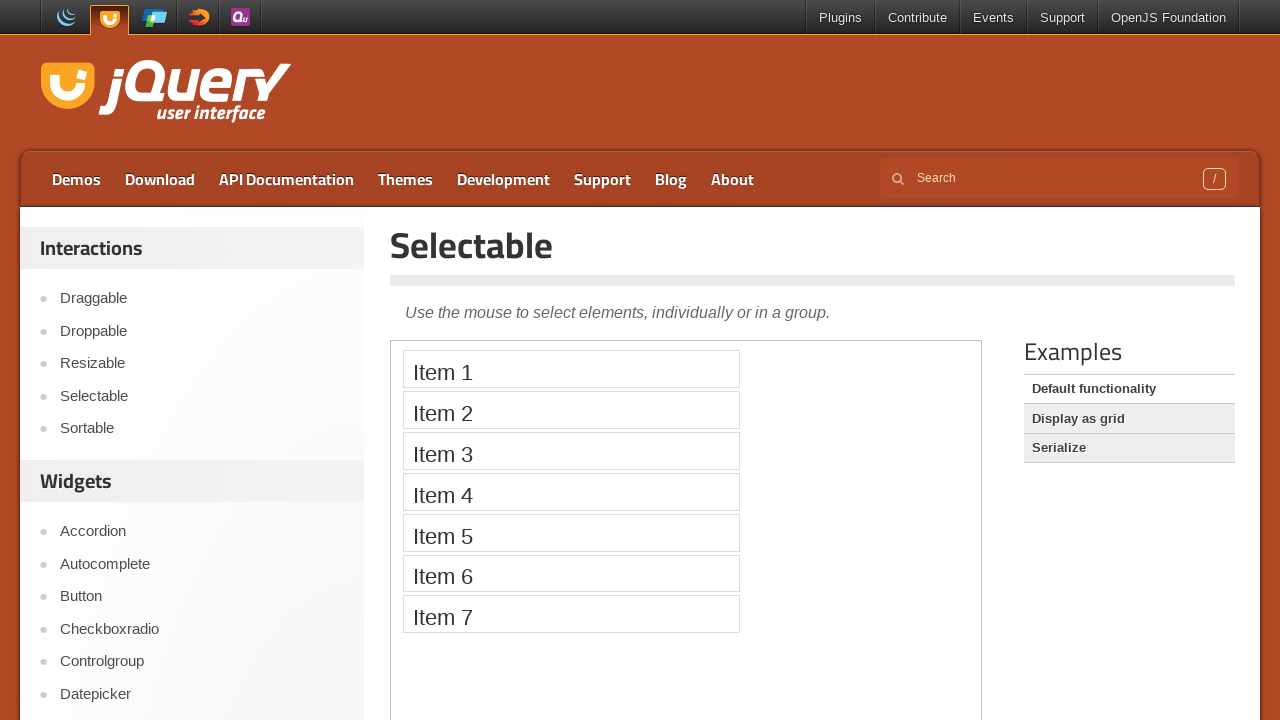

Located selectable items (Item 1, 2, 3, and 6) in the iframe
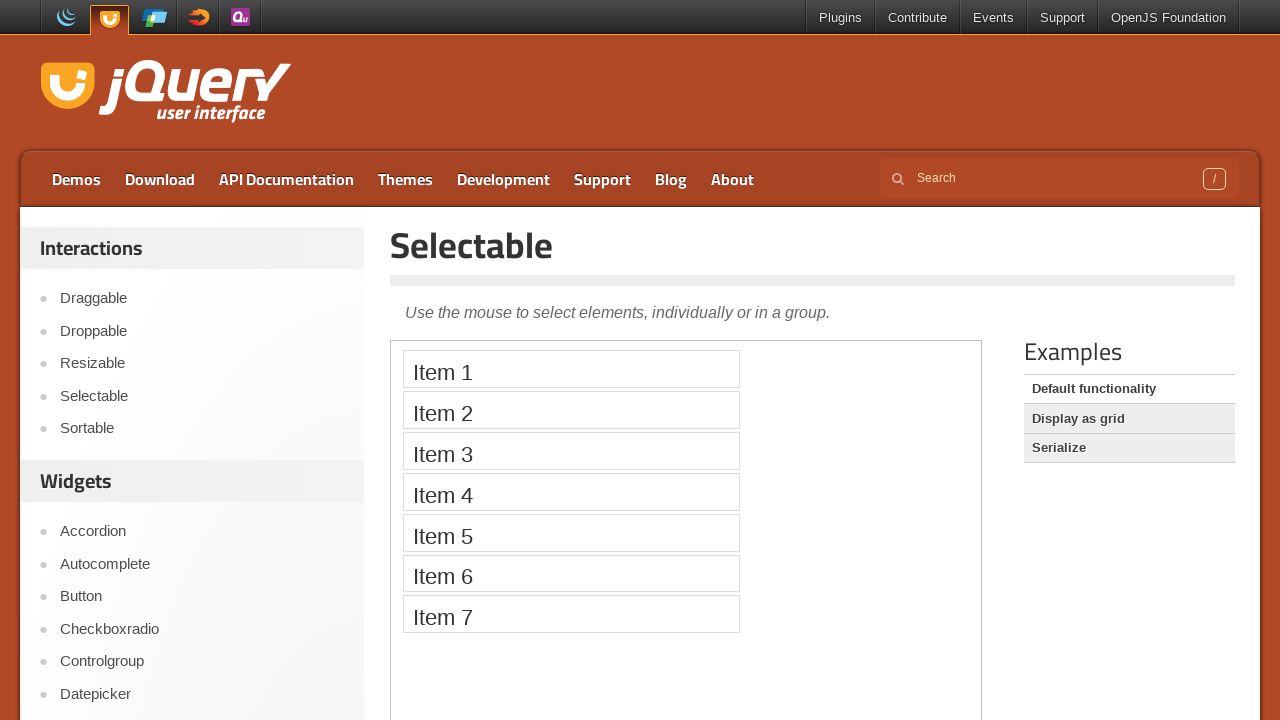

Clicked on Item 1 at (571, 369) on iframe >> nth=0 >> internal:control=enter-frame >> xpath=//li[text()='Item 1']
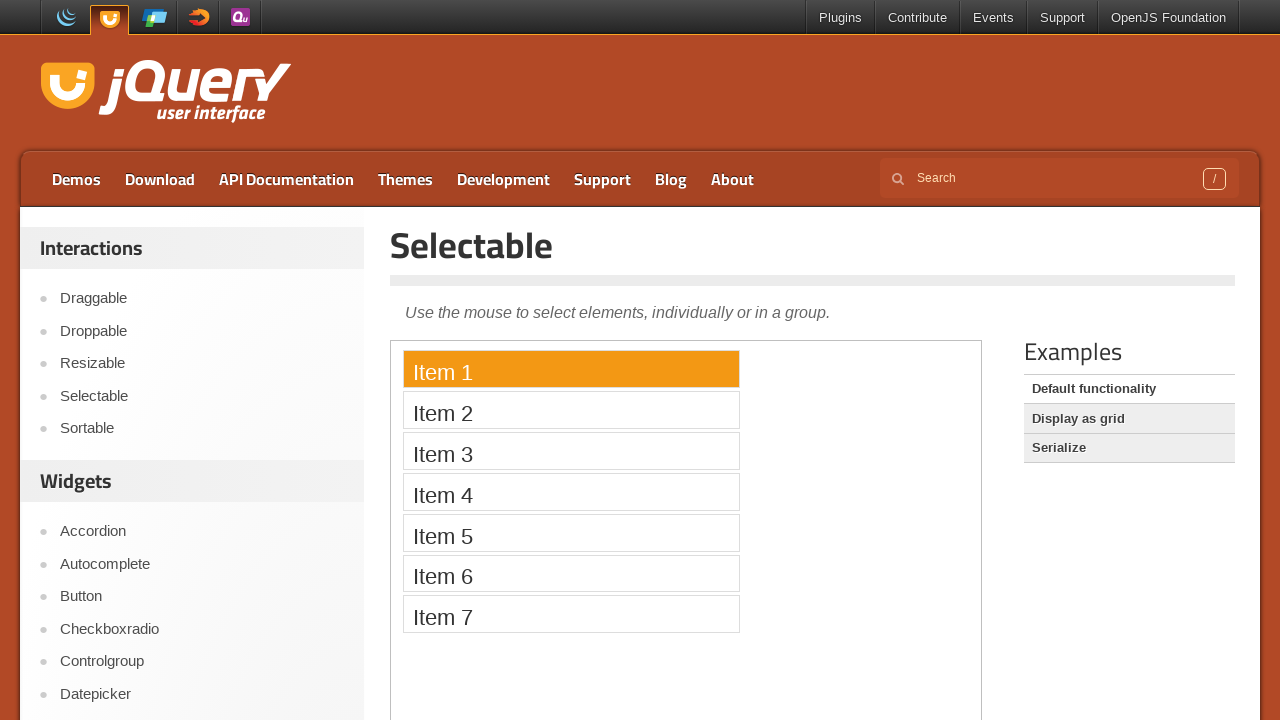

Pressed mouse button down to start drag selection at (571, 369)
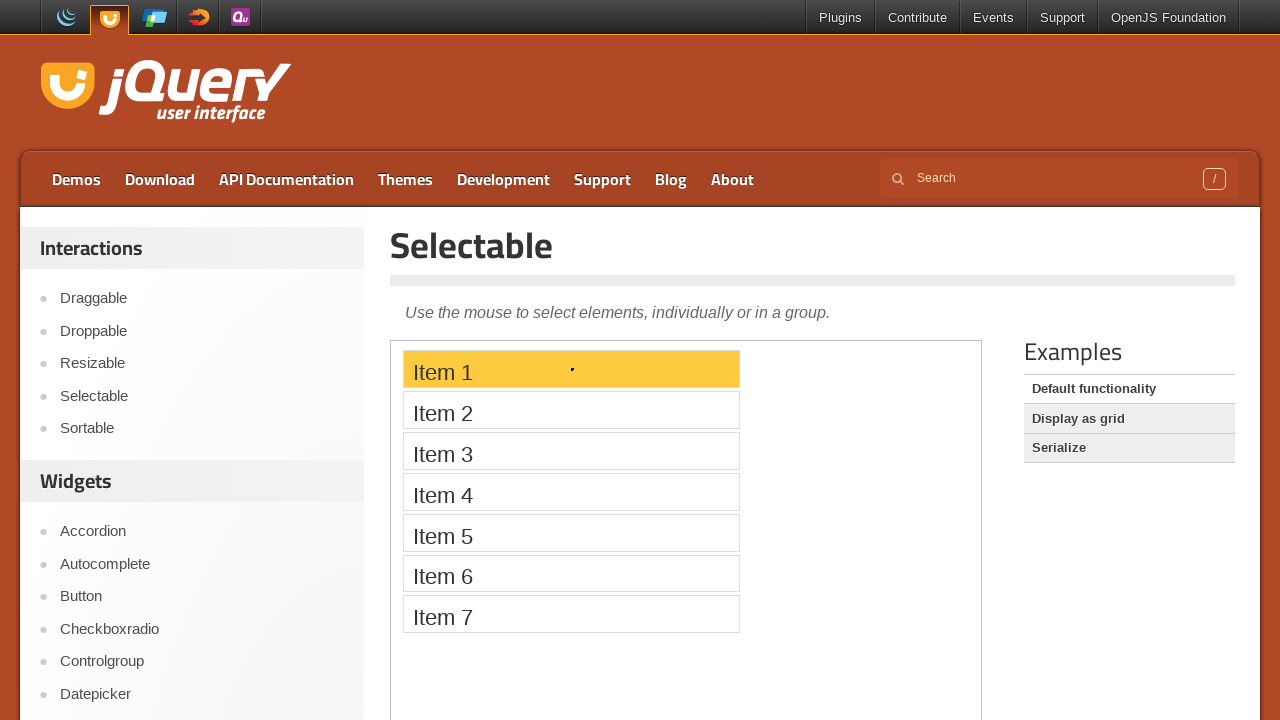

Hovered over Item 3 while dragging at (571, 451) on iframe >> nth=0 >> internal:control=enter-frame >> xpath=//li[text()='Item 3']
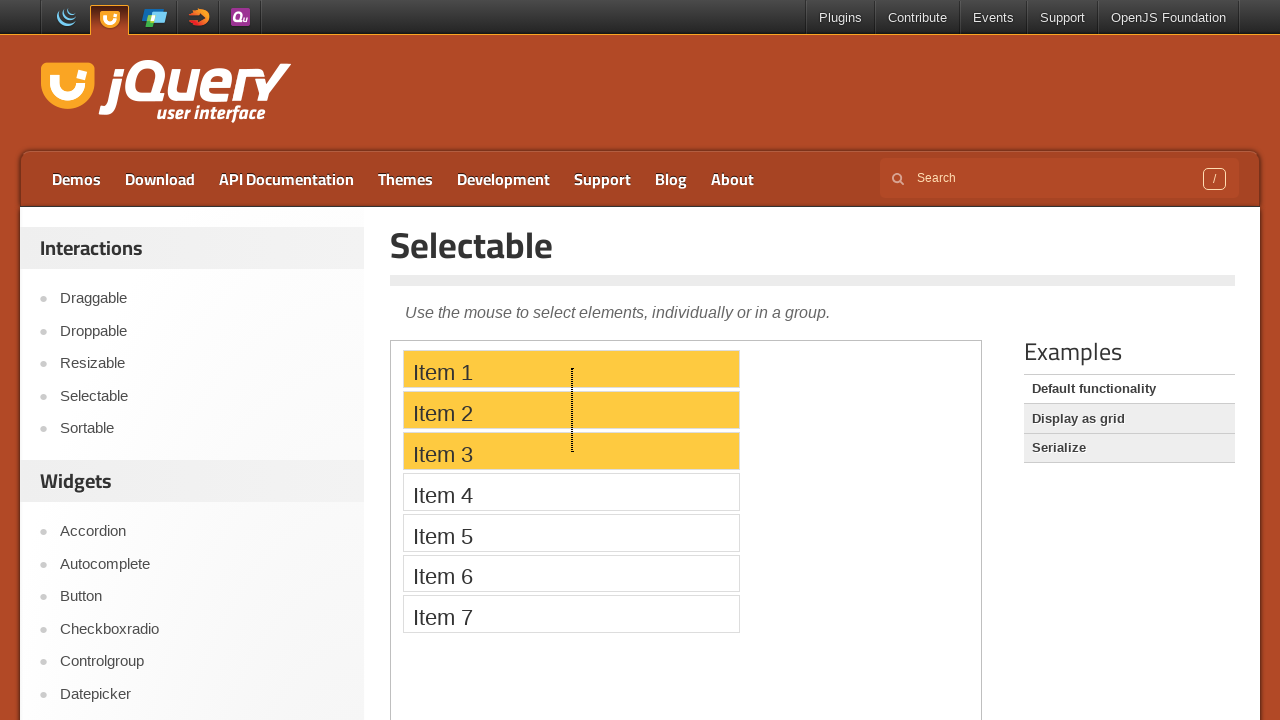

Released mouse button to complete drag selection of items 1-3 at (571, 451)
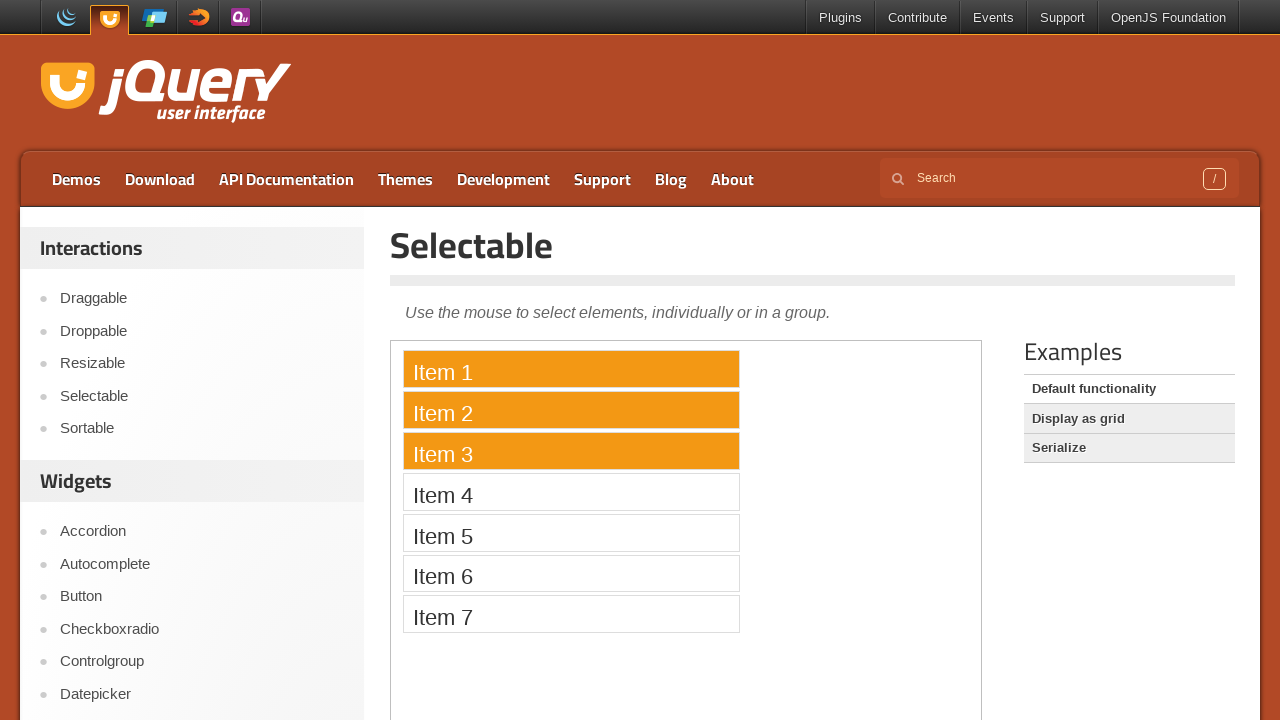

Pressed Control key to enable multi-select mode
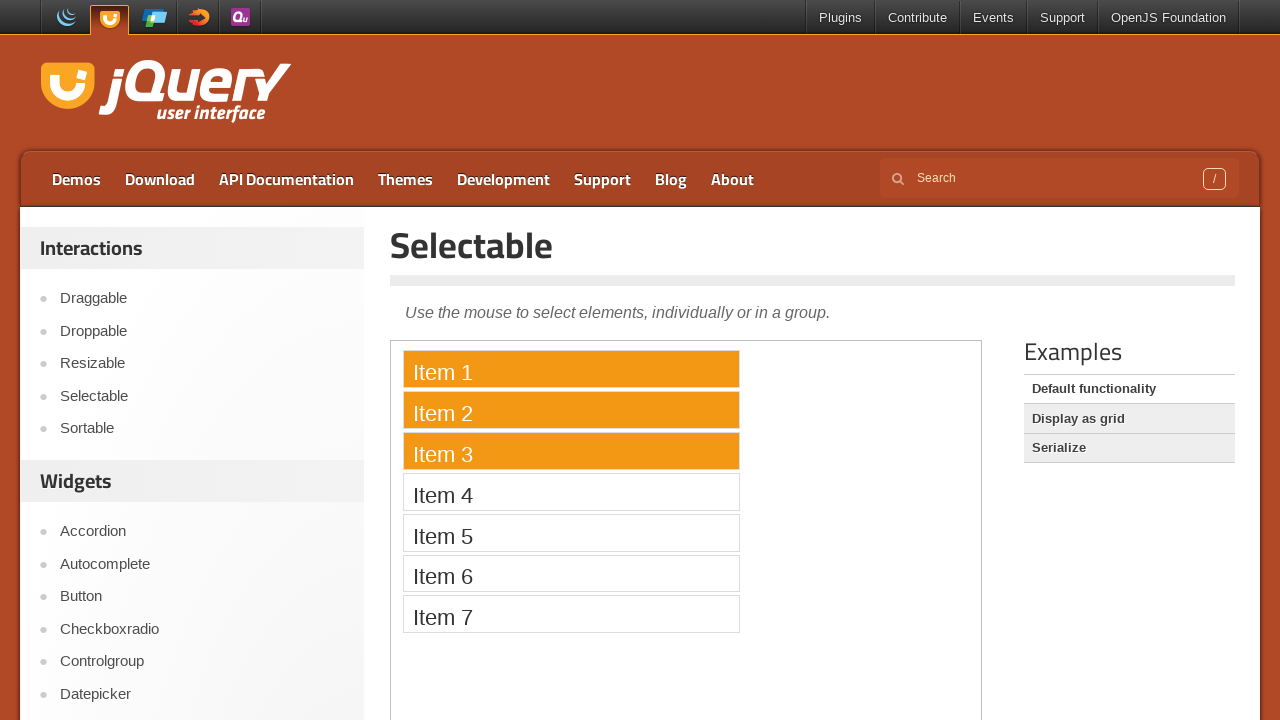

Ctrl+clicked Item 6 to add it to the selection at (571, 573) on iframe >> nth=0 >> internal:control=enter-frame >> xpath=//li[text()='Item 6']
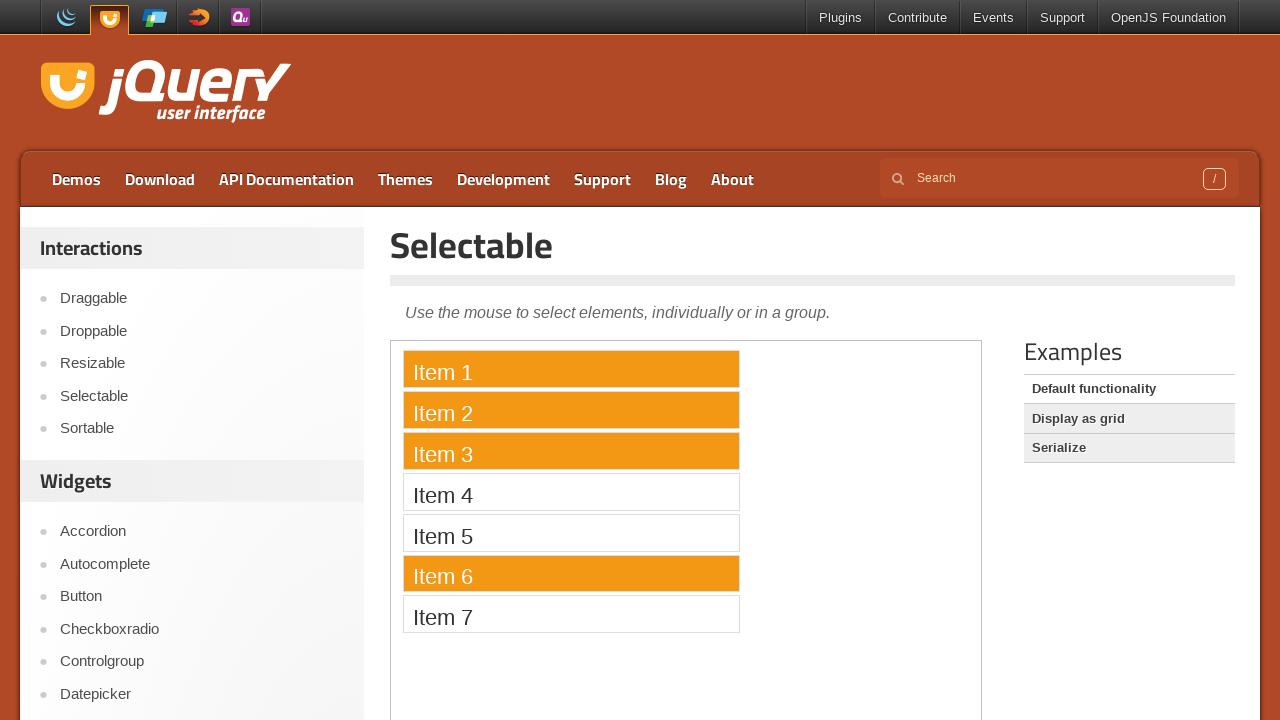

Released Control key to complete multi-select interaction
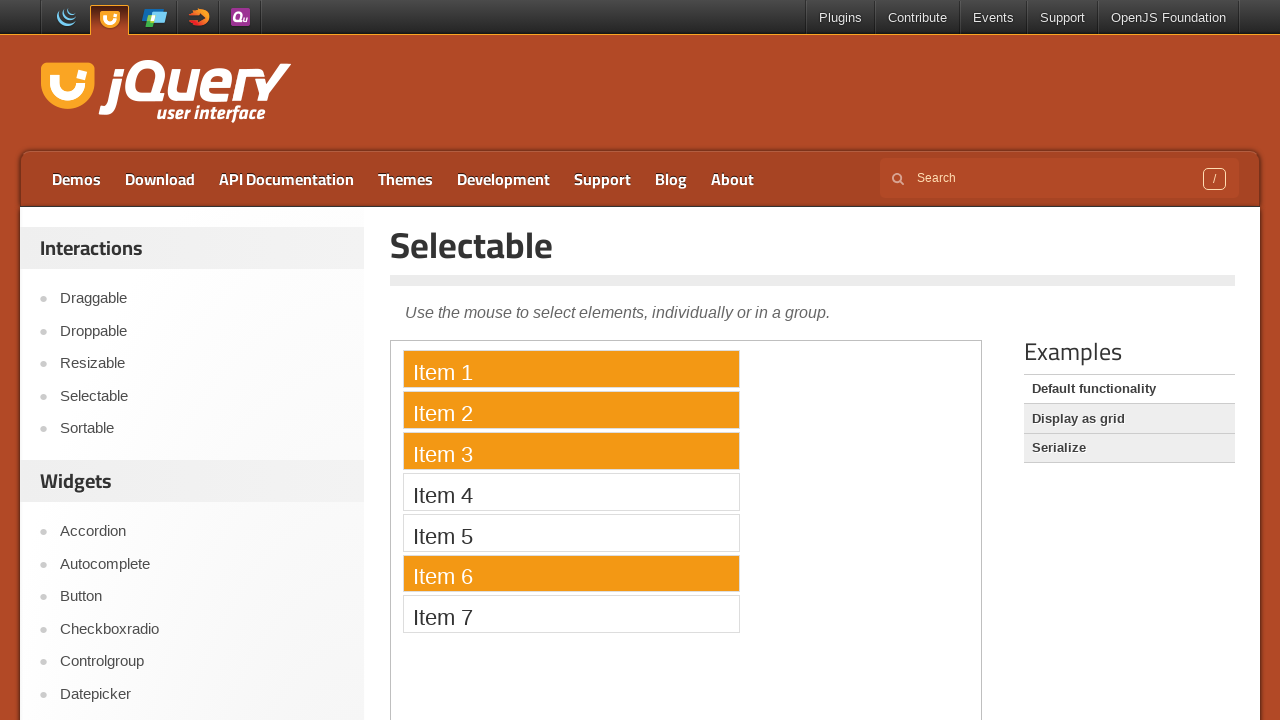

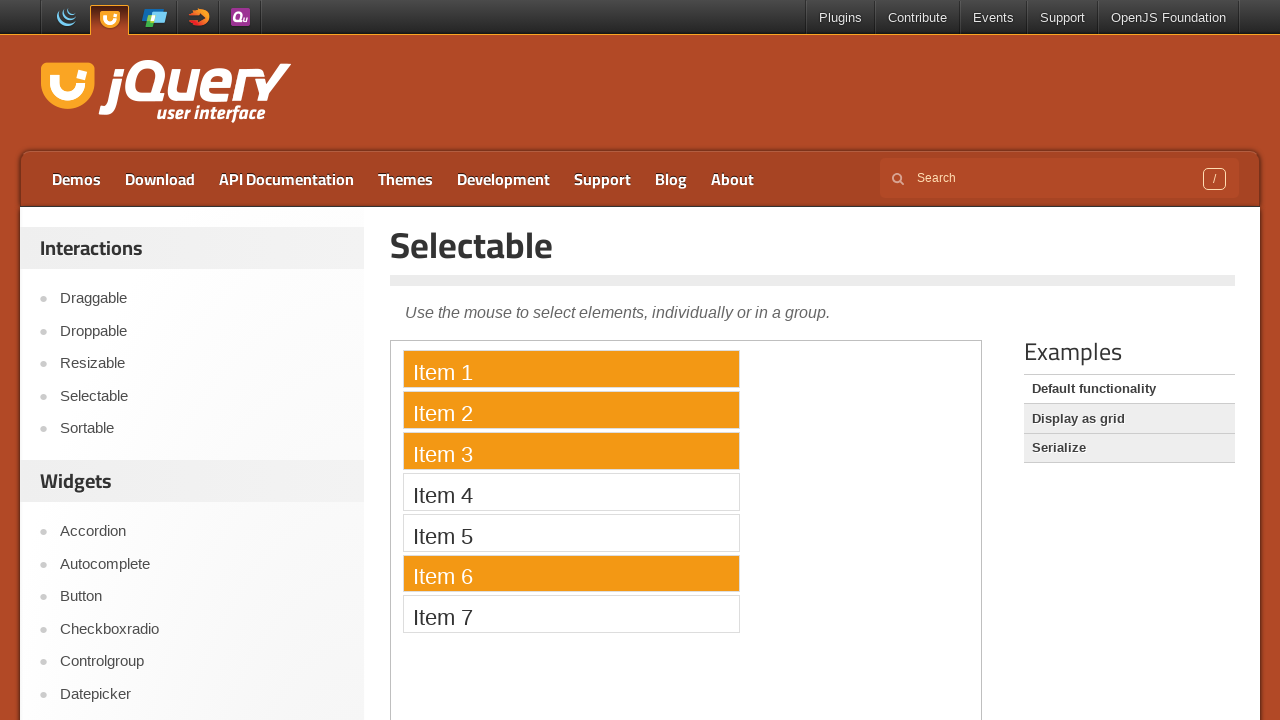